Tests an automation practice page by finding a label element and checking the selection state of a radio button

Starting URL: https://rahulshettyacademy.com/AutomationPractice/

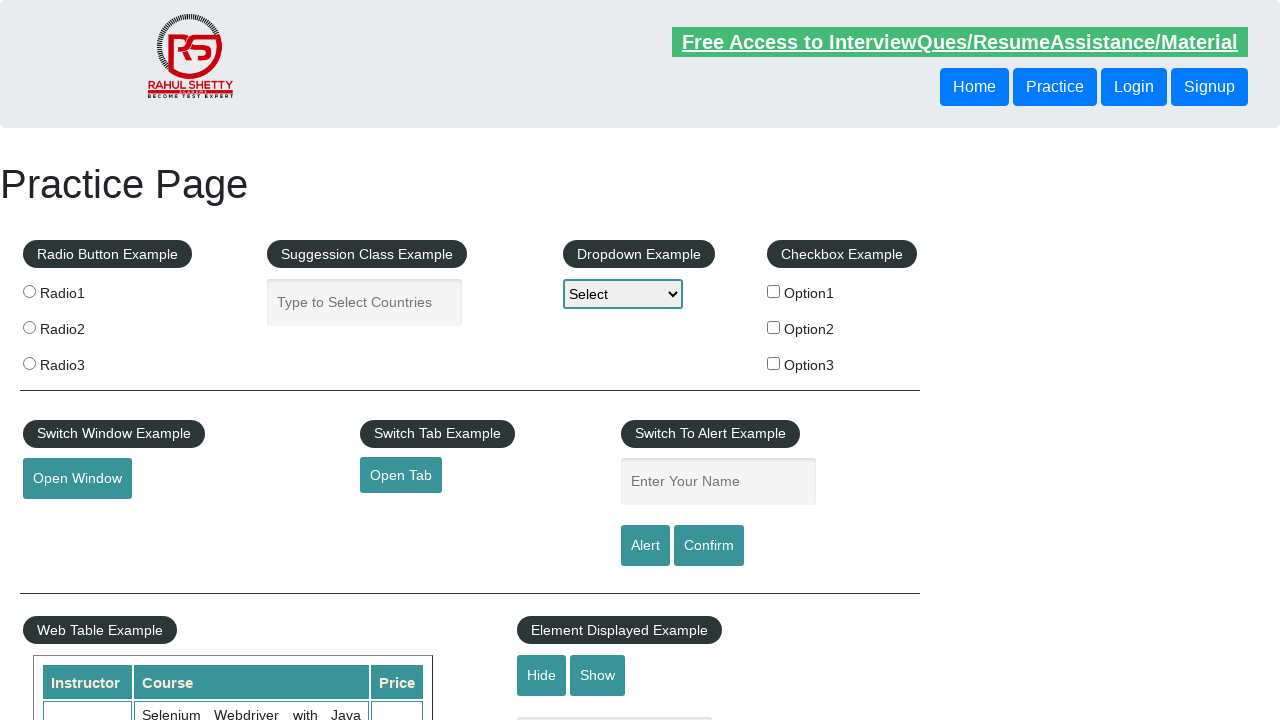

Located first label element and verified it exists
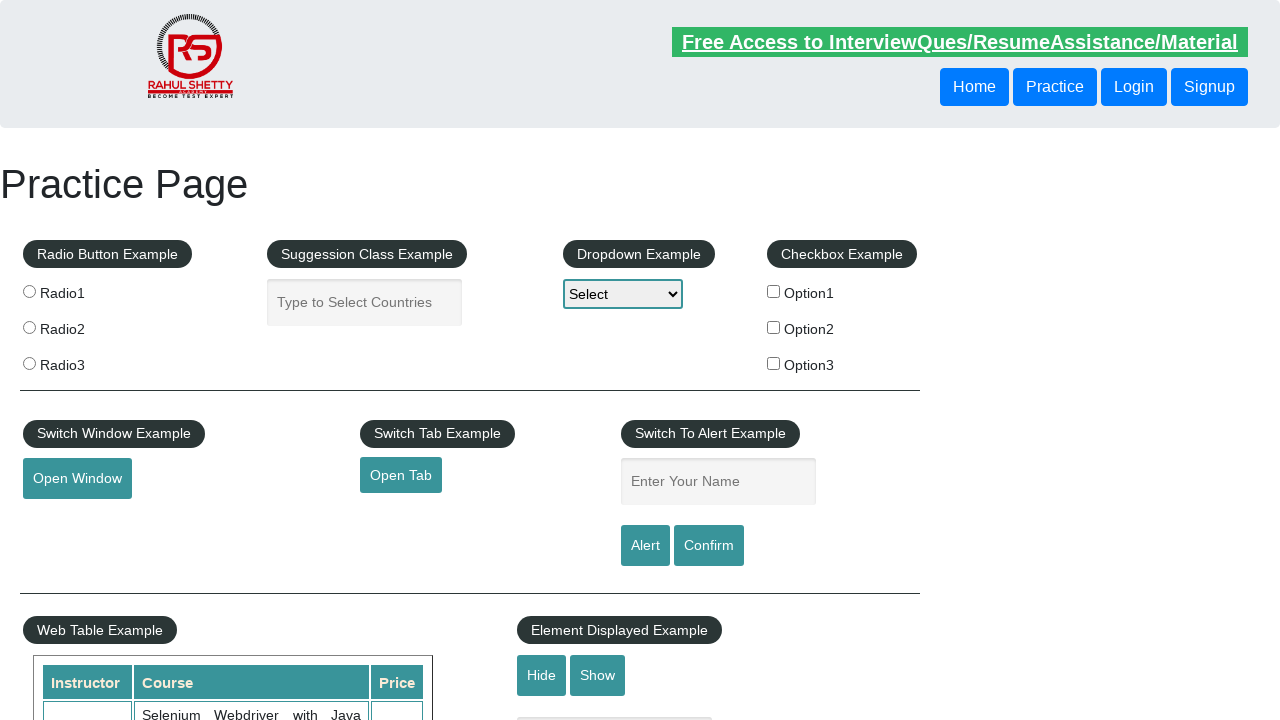

Located radio button with value 'radio1' and verified it exists
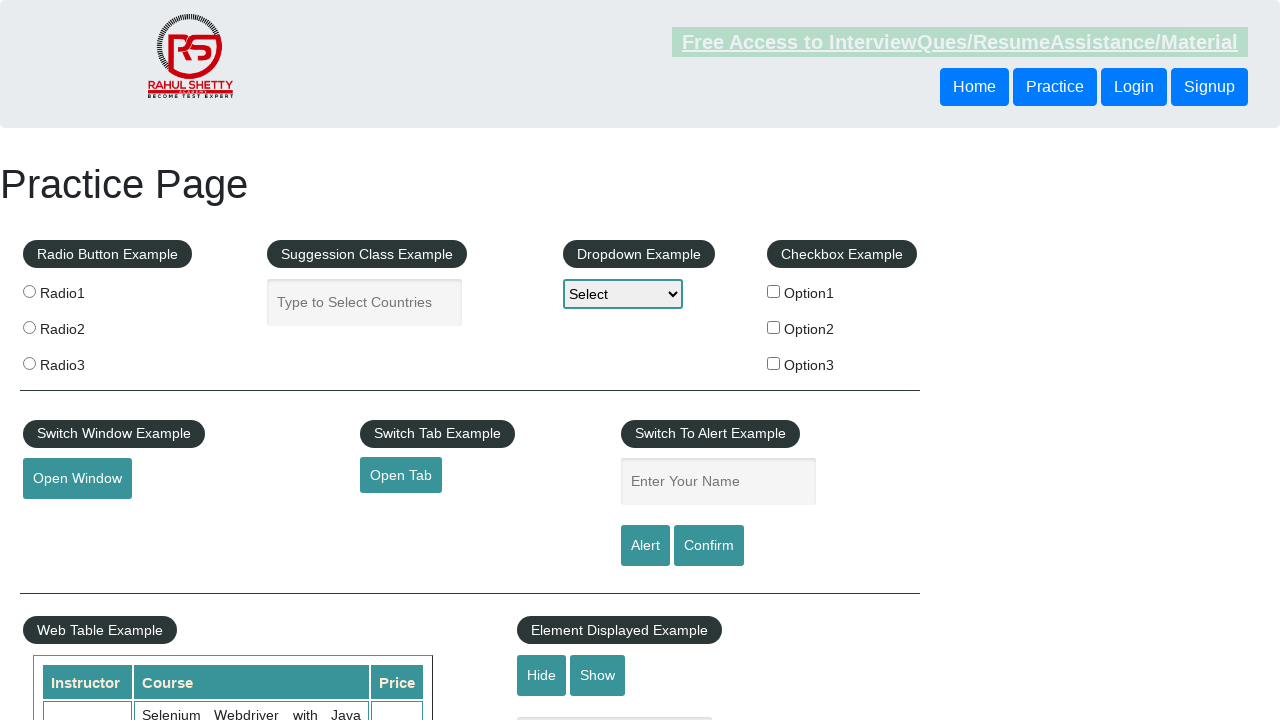

Checked radio button selection state: False
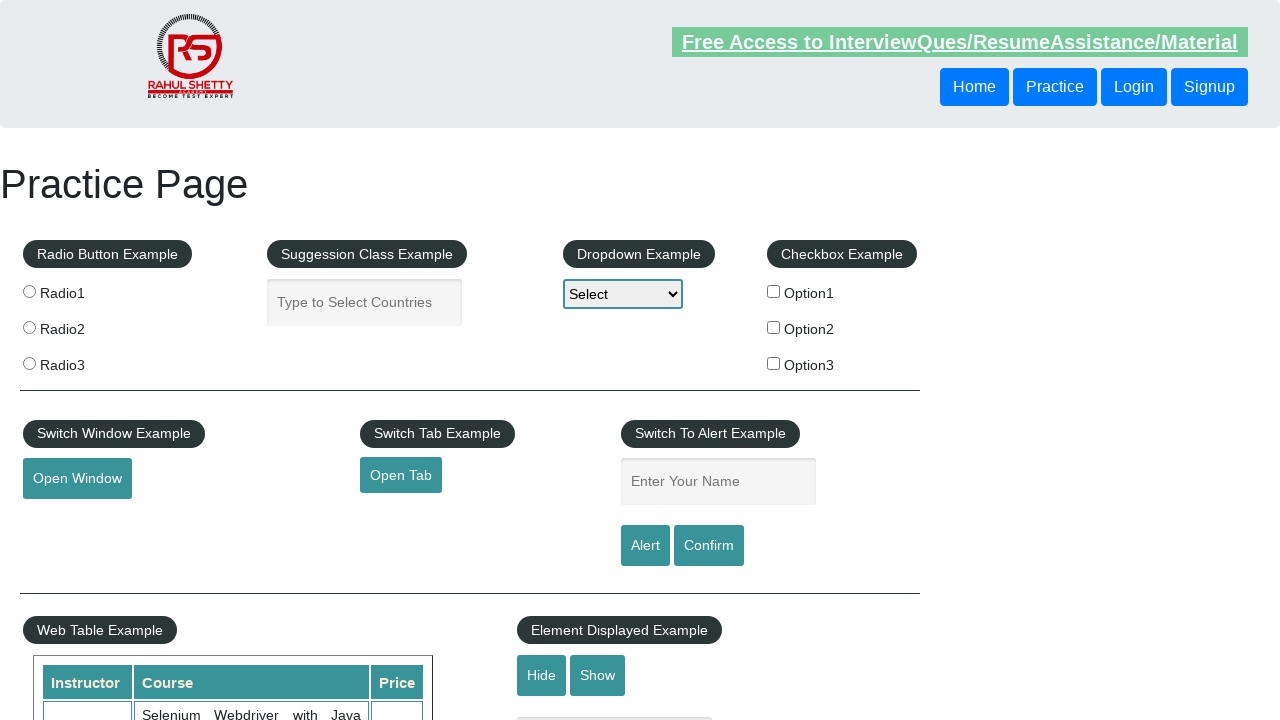

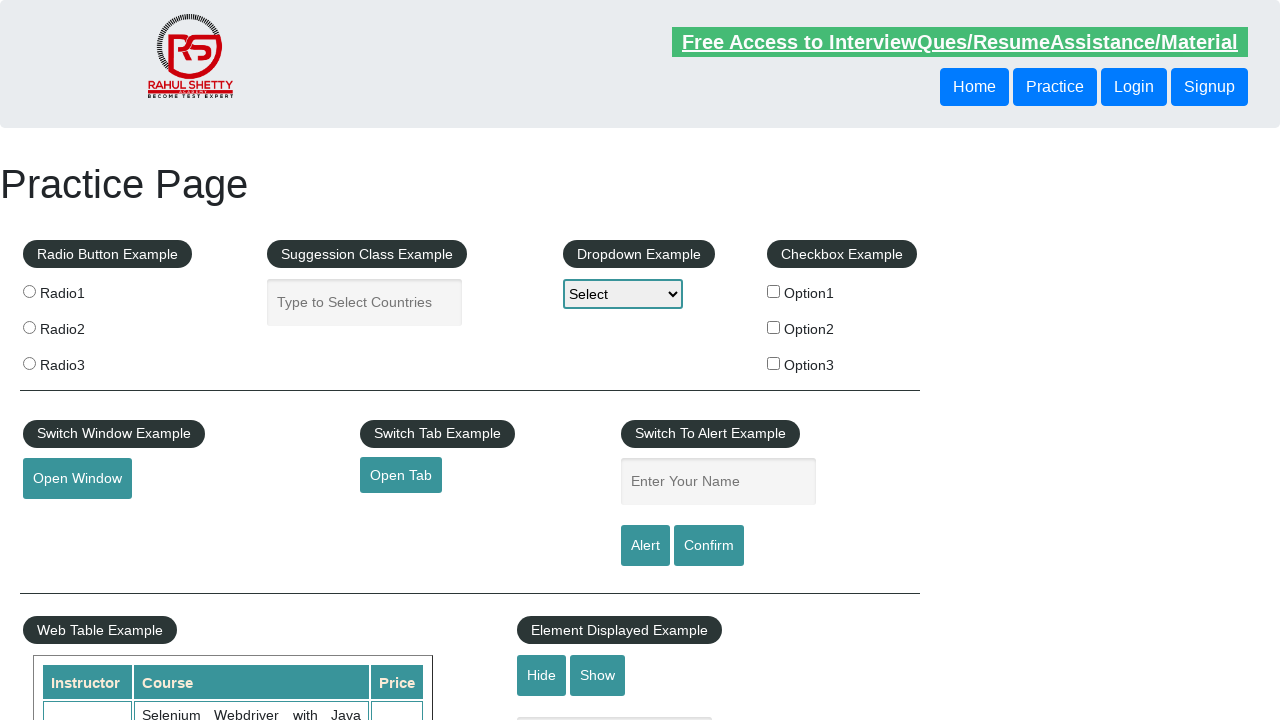